Navigates to Rahul Shetty Academy's automation practice page, scrolls to the course table section, and verifies the table structure by checking columns, rows, and price values exist.

Starting URL: https://www.rahulshettyacademy.com/AutomationPractice/

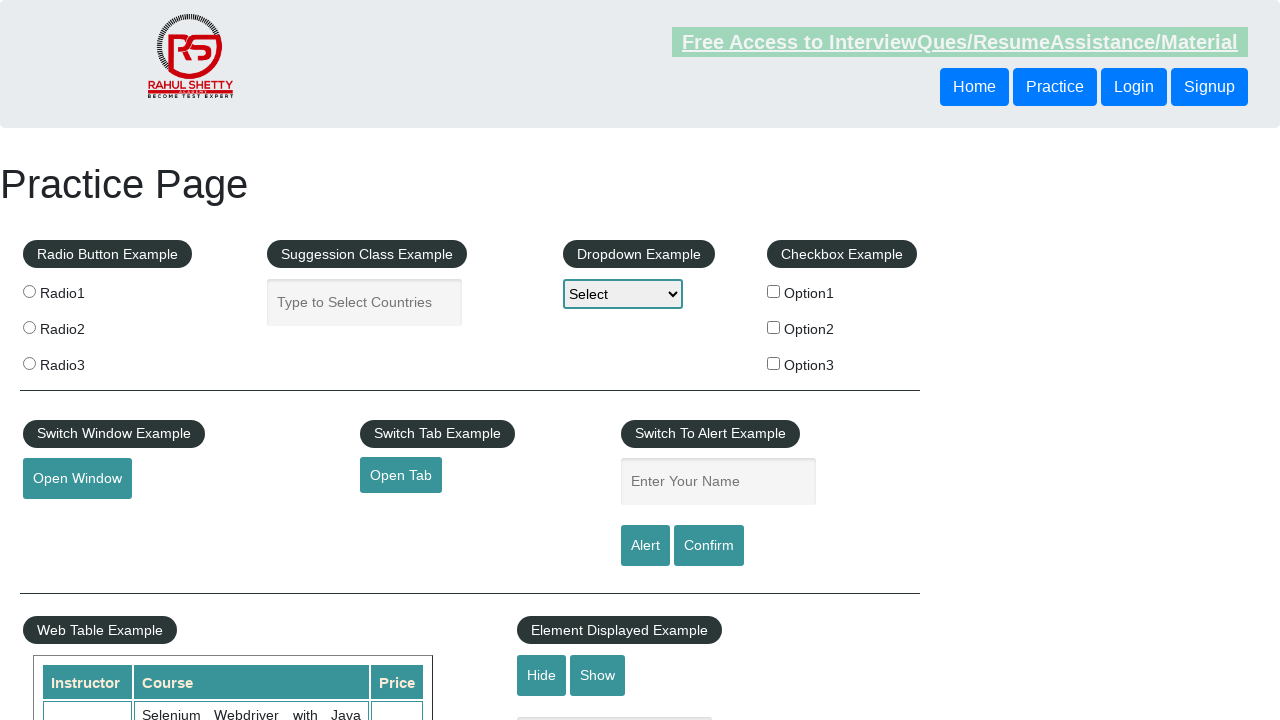

Scrolled down 700px to reach table section
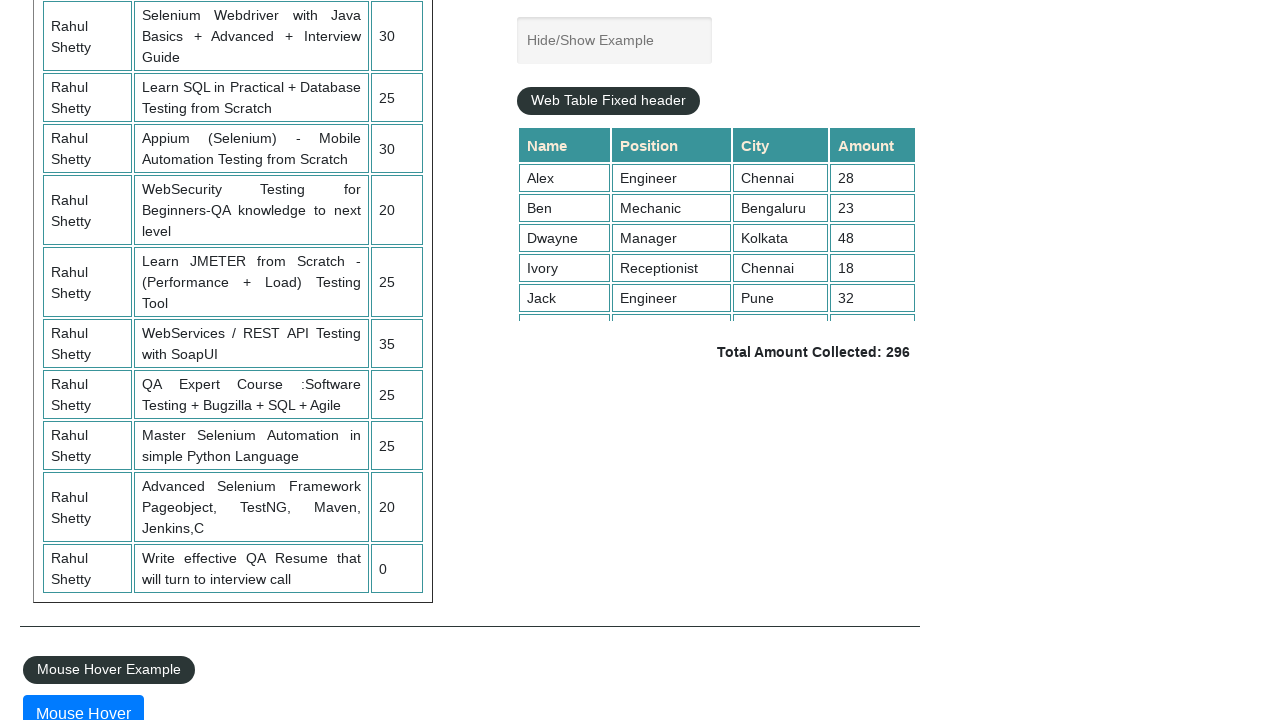

Product table element loaded
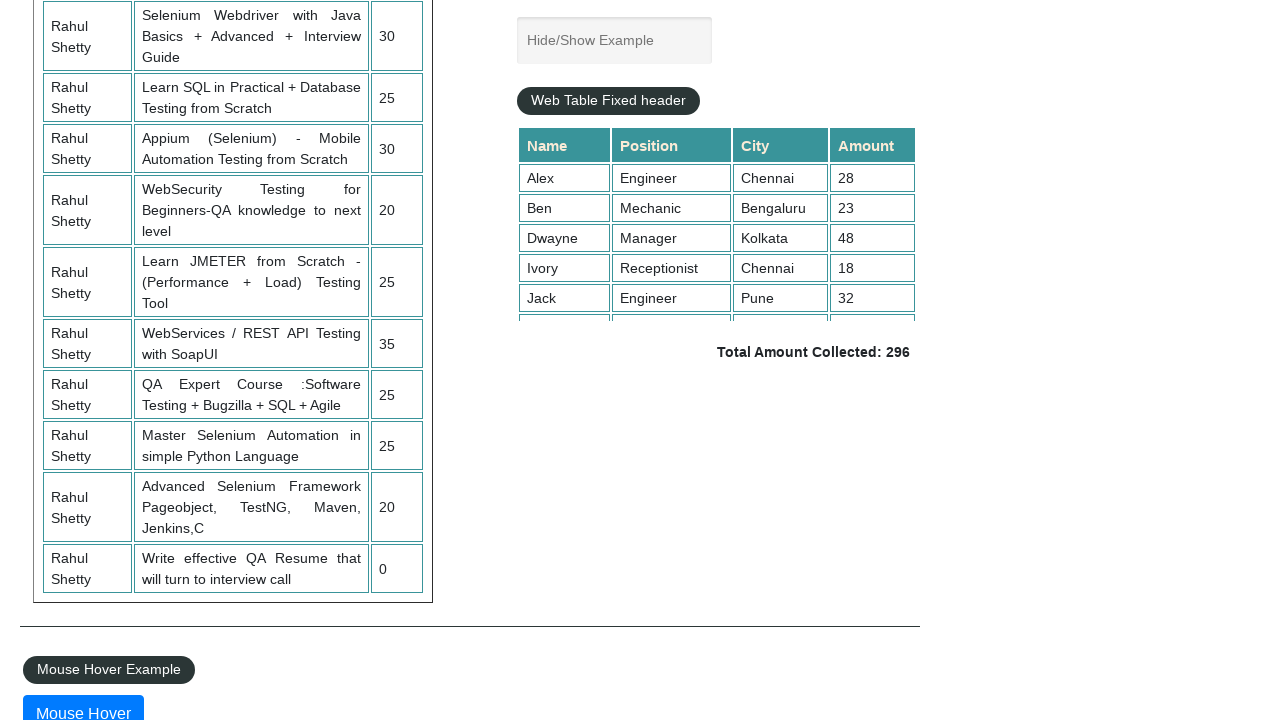

Courses table with name attribute loaded
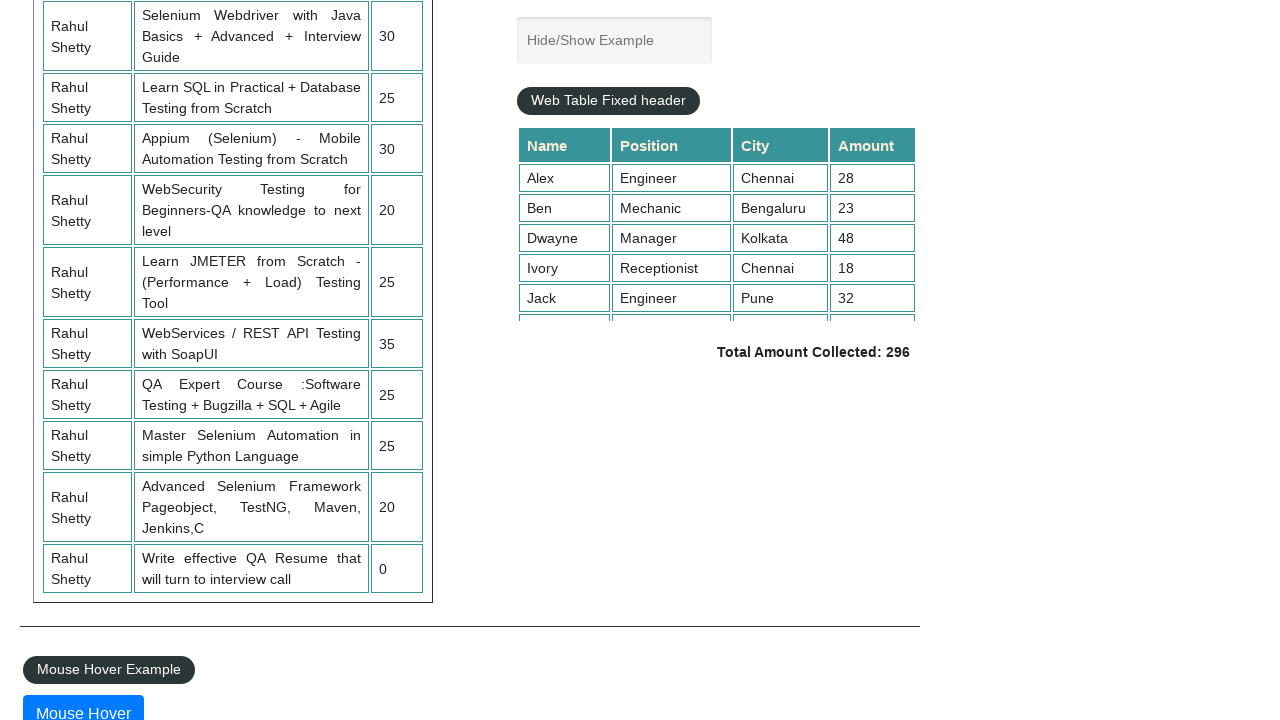

Table header (th) elements are present
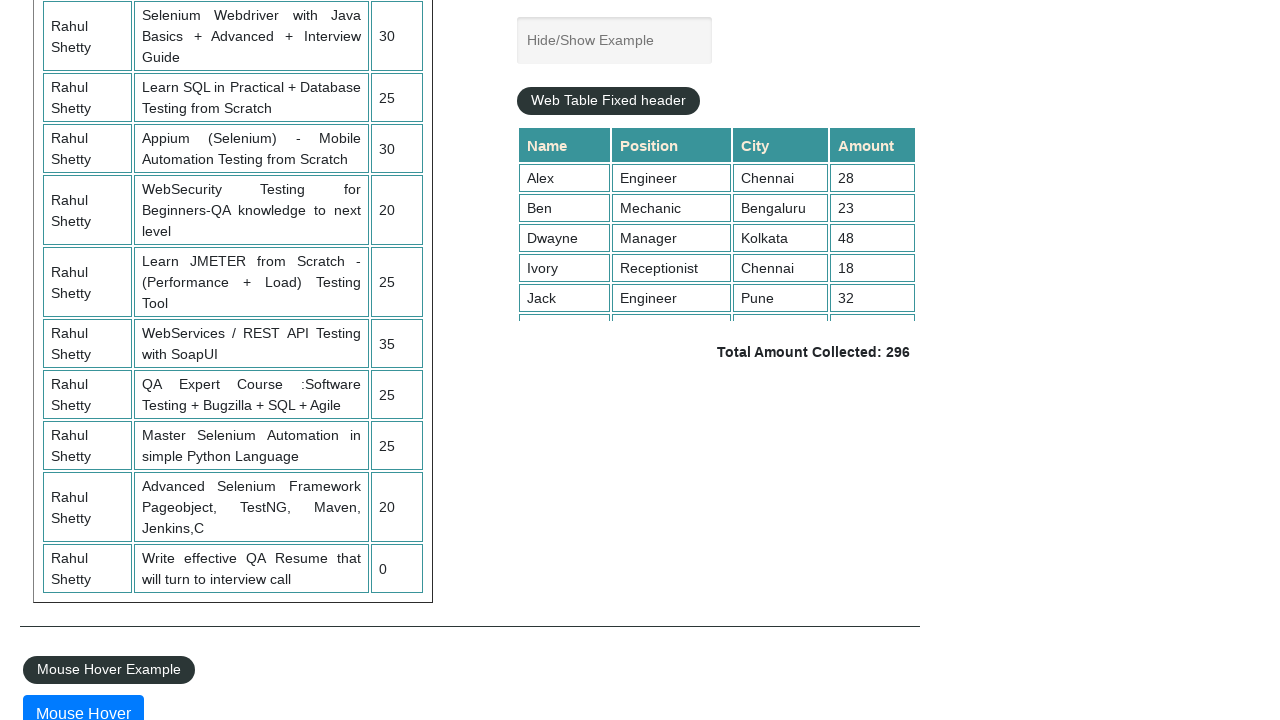

Table row (tr) elements are present
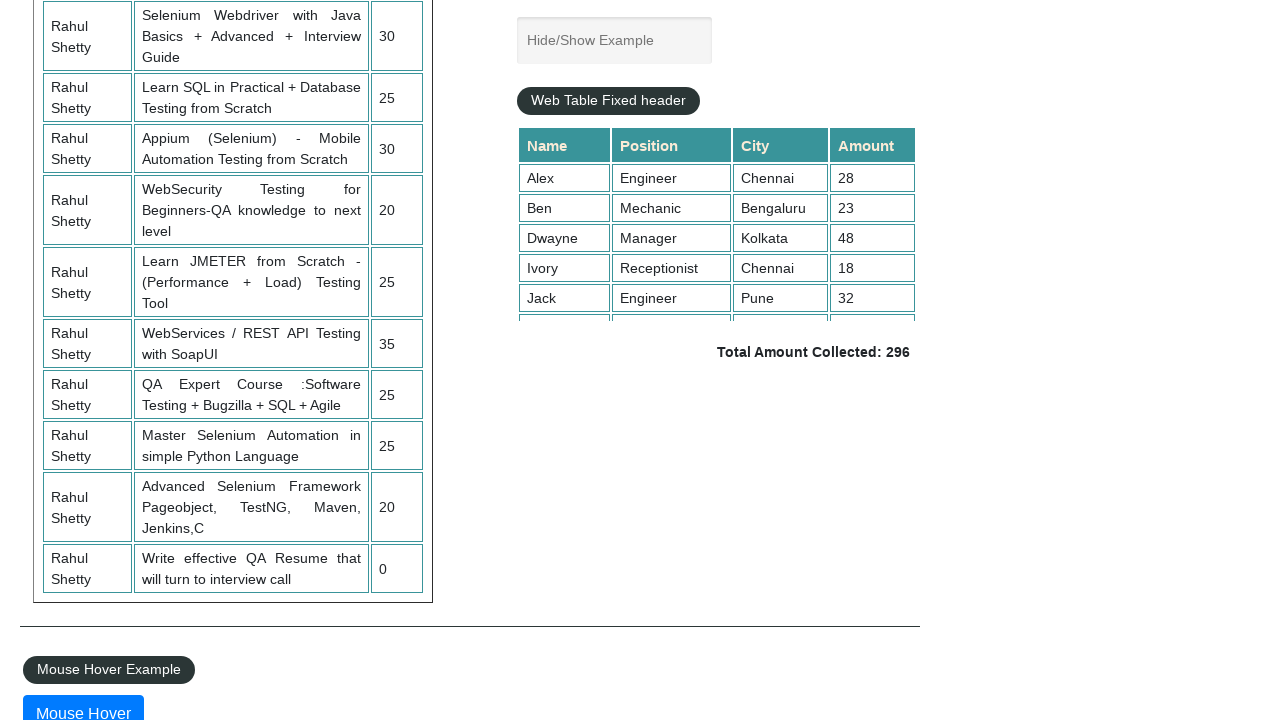

Price column values (third column) verified in courses table
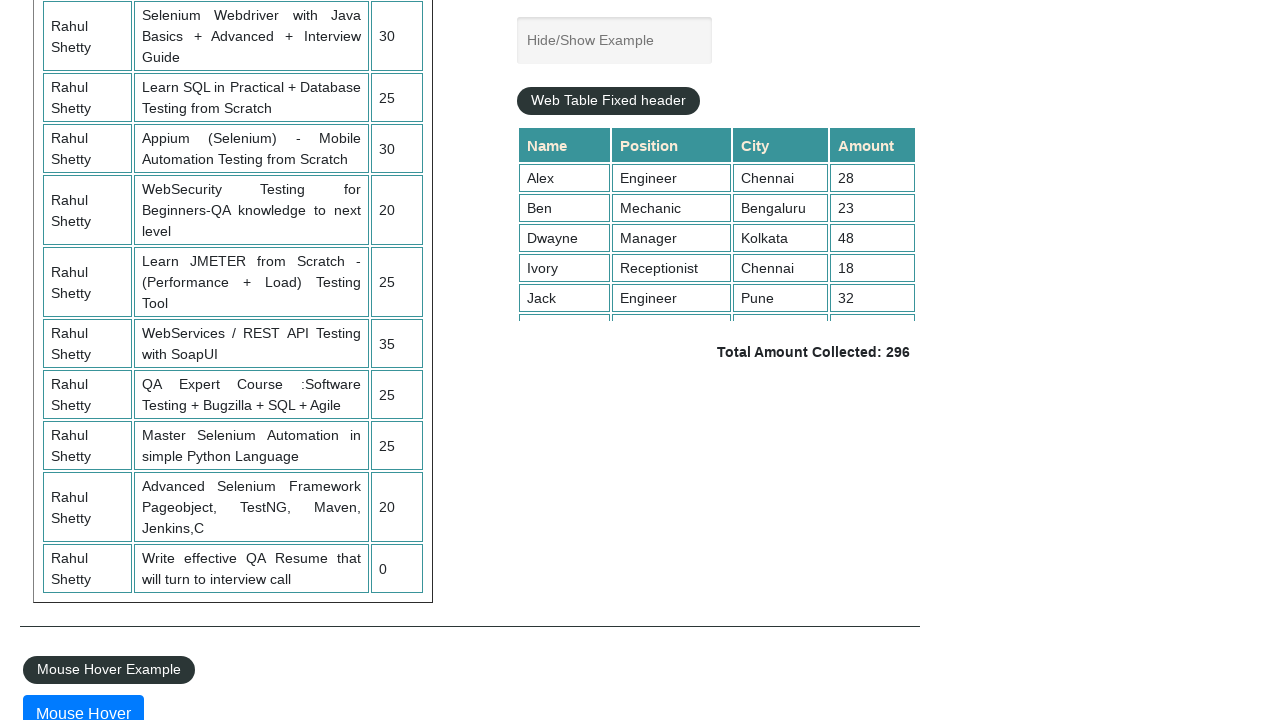

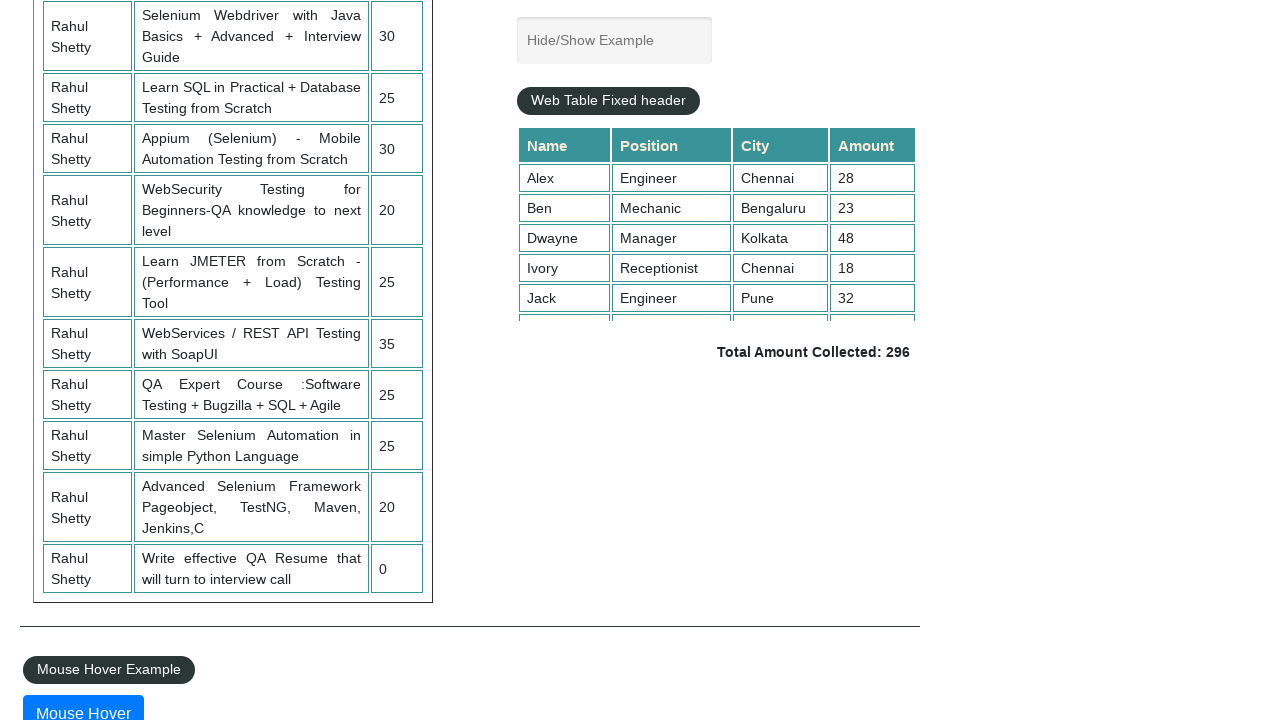